Tests dynamic loading functionality where an element is rendered after clicking start button, and verifies the "Hello World!" text appears after loading completes

Starting URL: https://the-internet.herokuapp.com/dynamic_loading/2

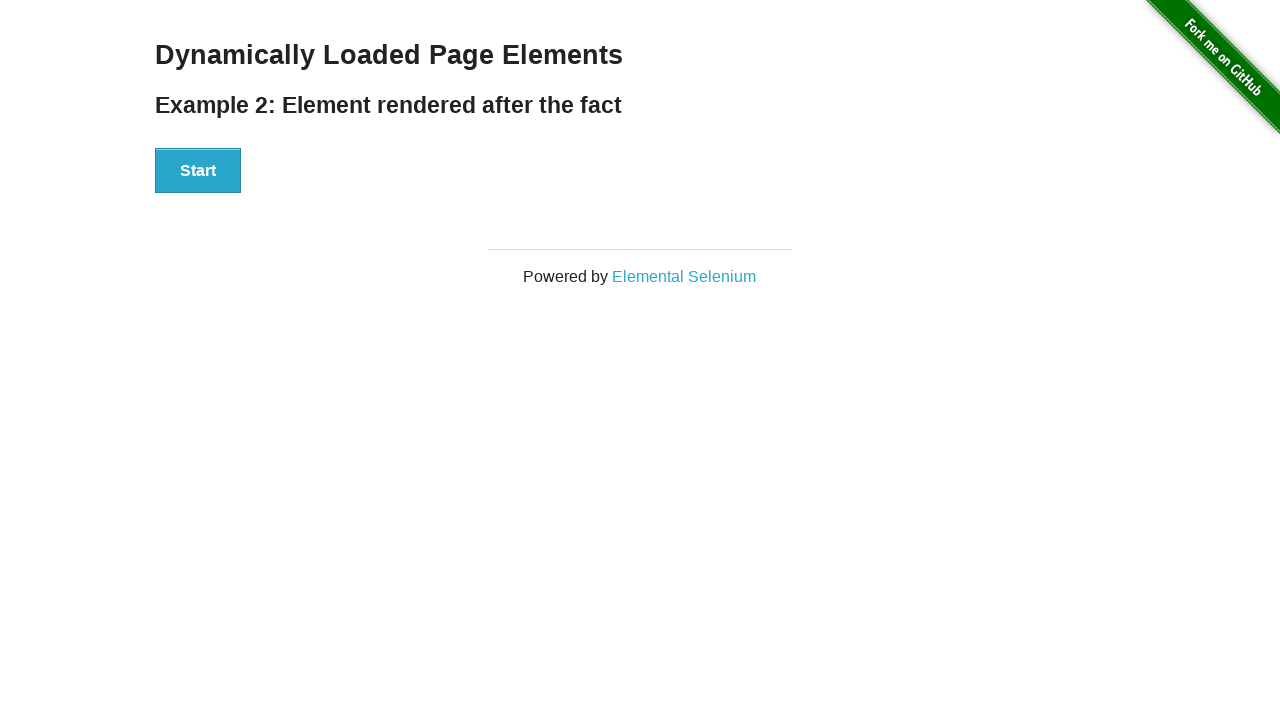

Navigated to dynamic loading test page
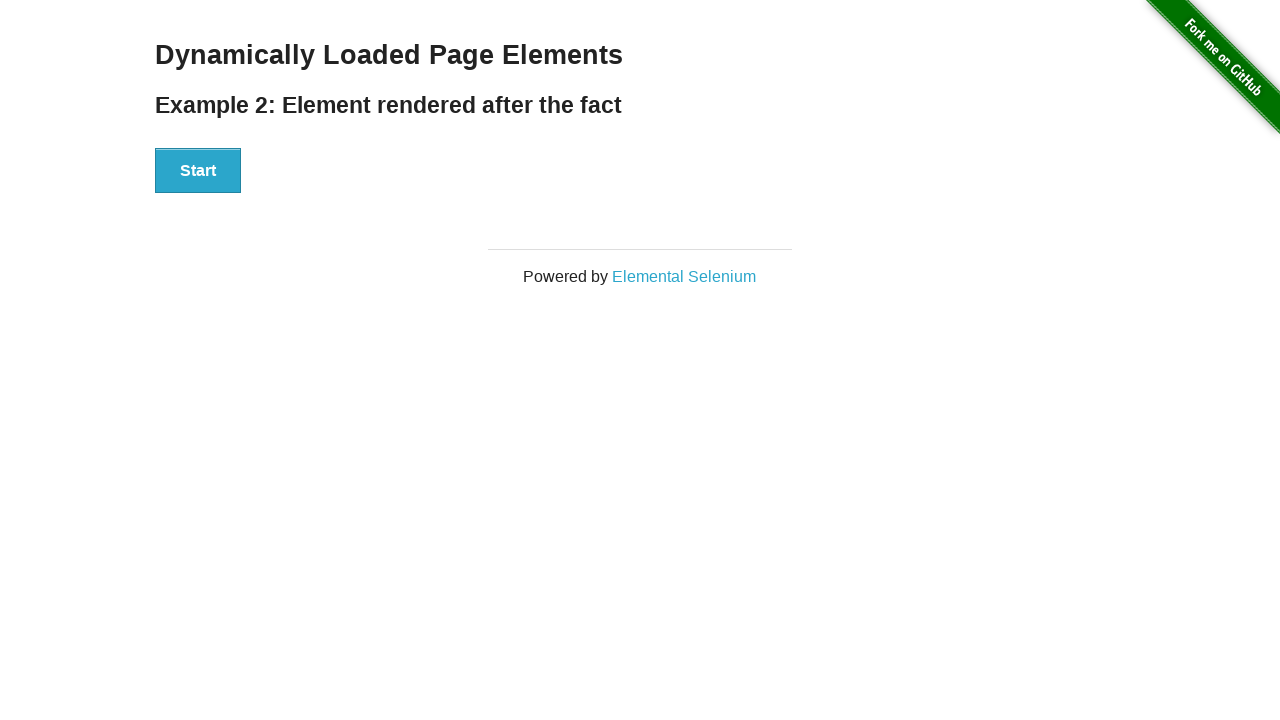

Clicked start button to trigger dynamic loading at (198, 171) on #start>button
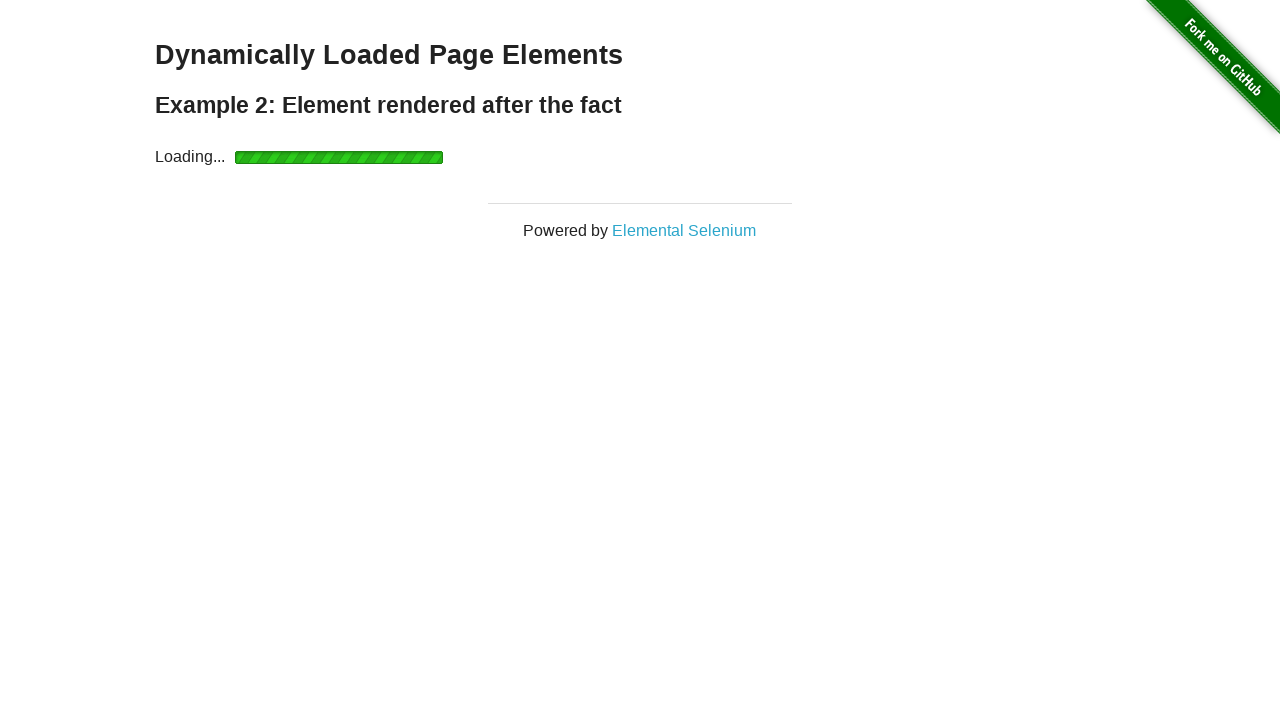

Hello World! element appeared and became visible after loading completed
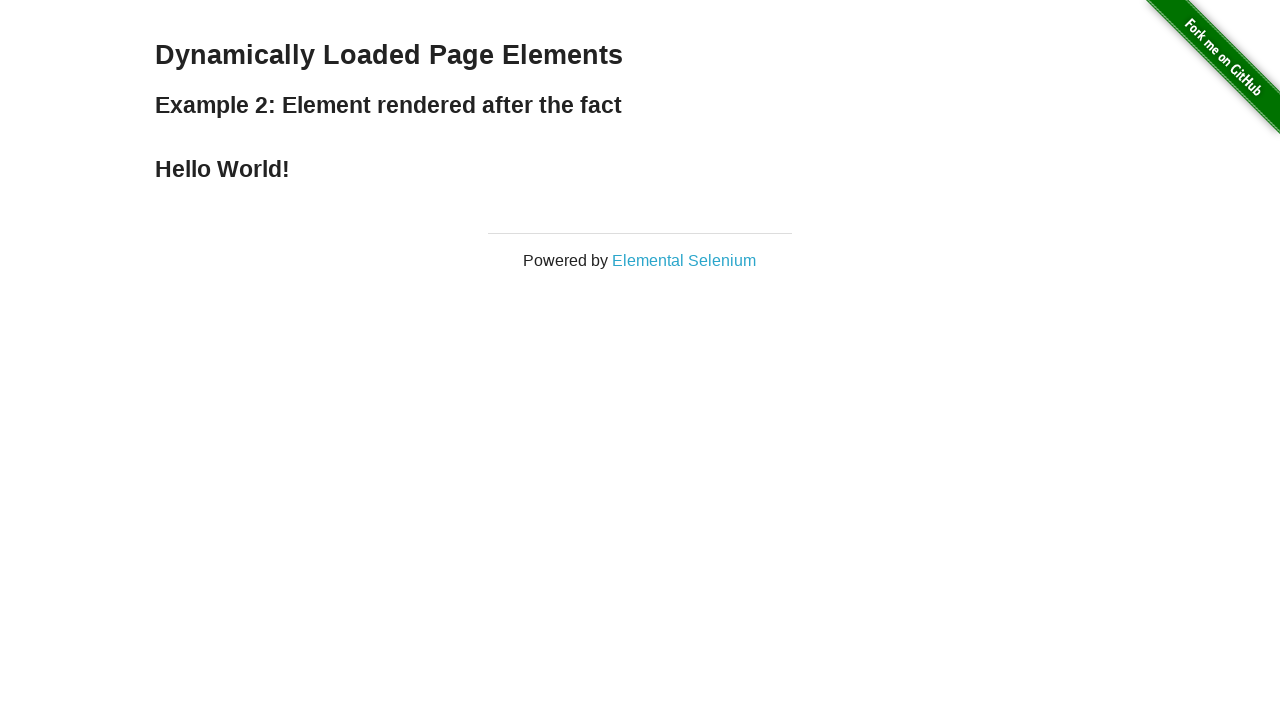

Located the Hello World! element
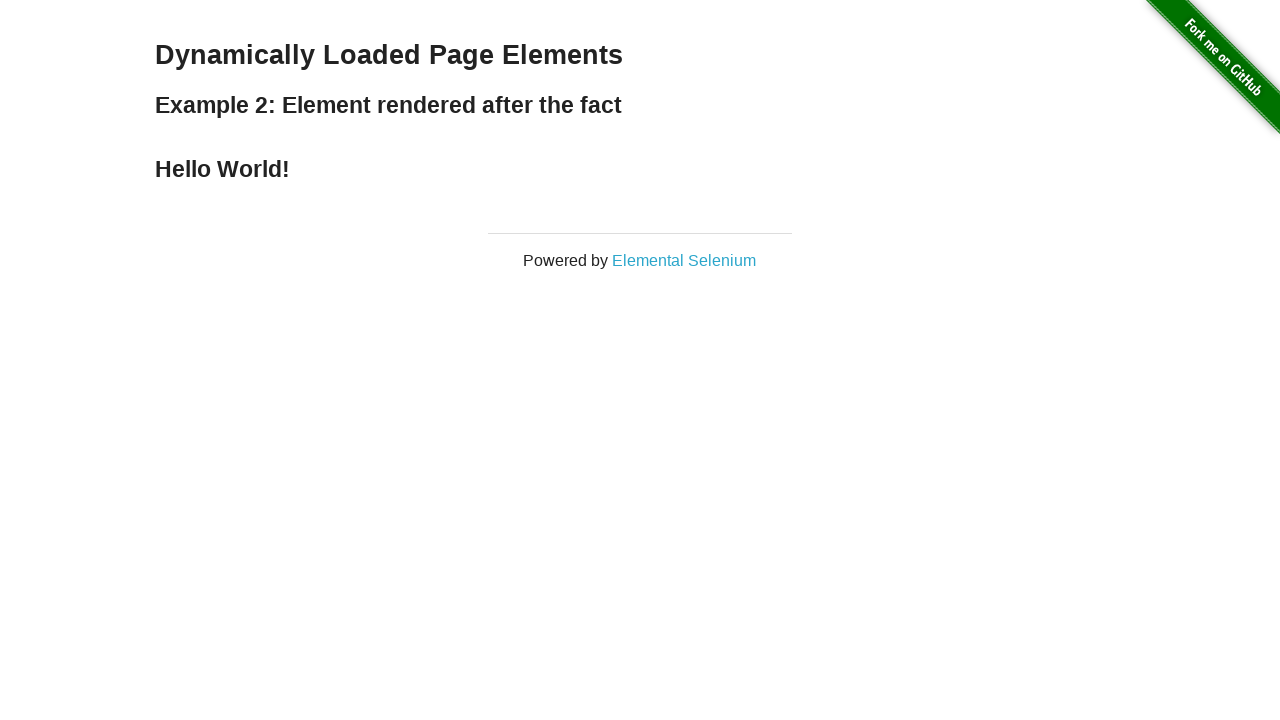

Verified that Hello World! element is visible
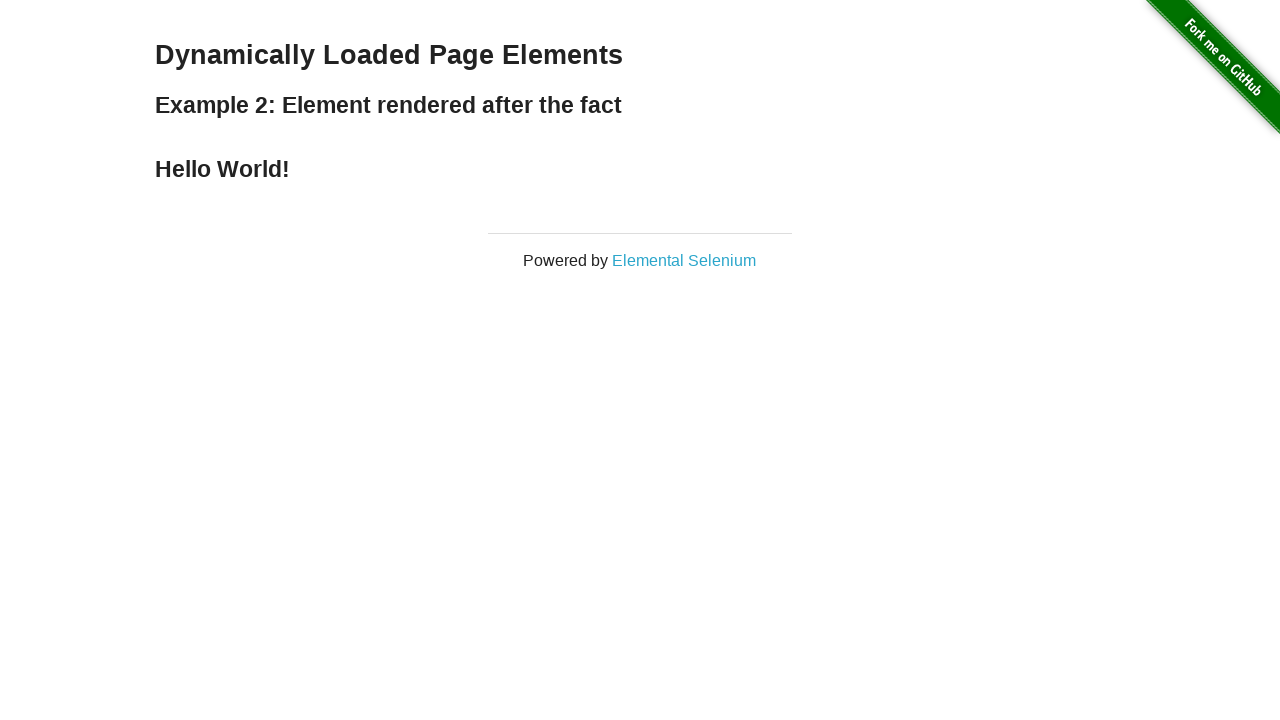

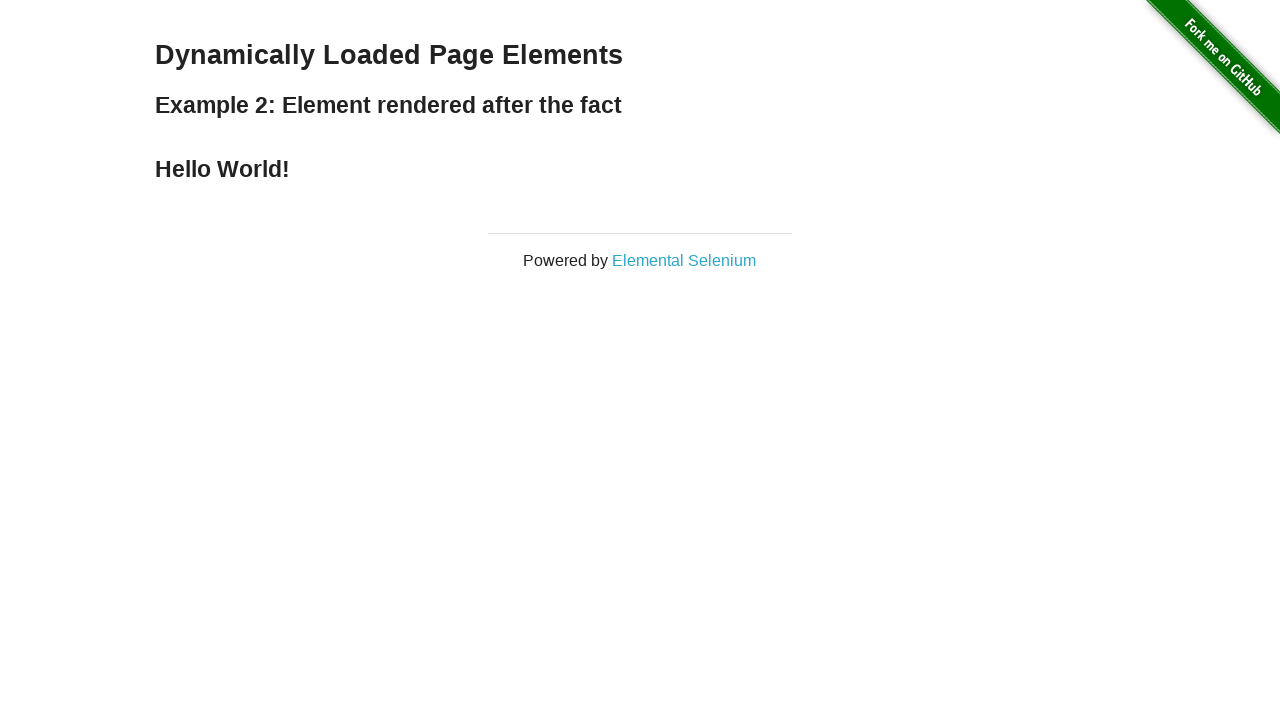